Tests JavaScript alert and confirm dialog handling by entering a name, triggering an alert popup and accepting it, then triggering a confirm dialog and dismissing it.

Starting URL: https://www.letskodeit.com/practice

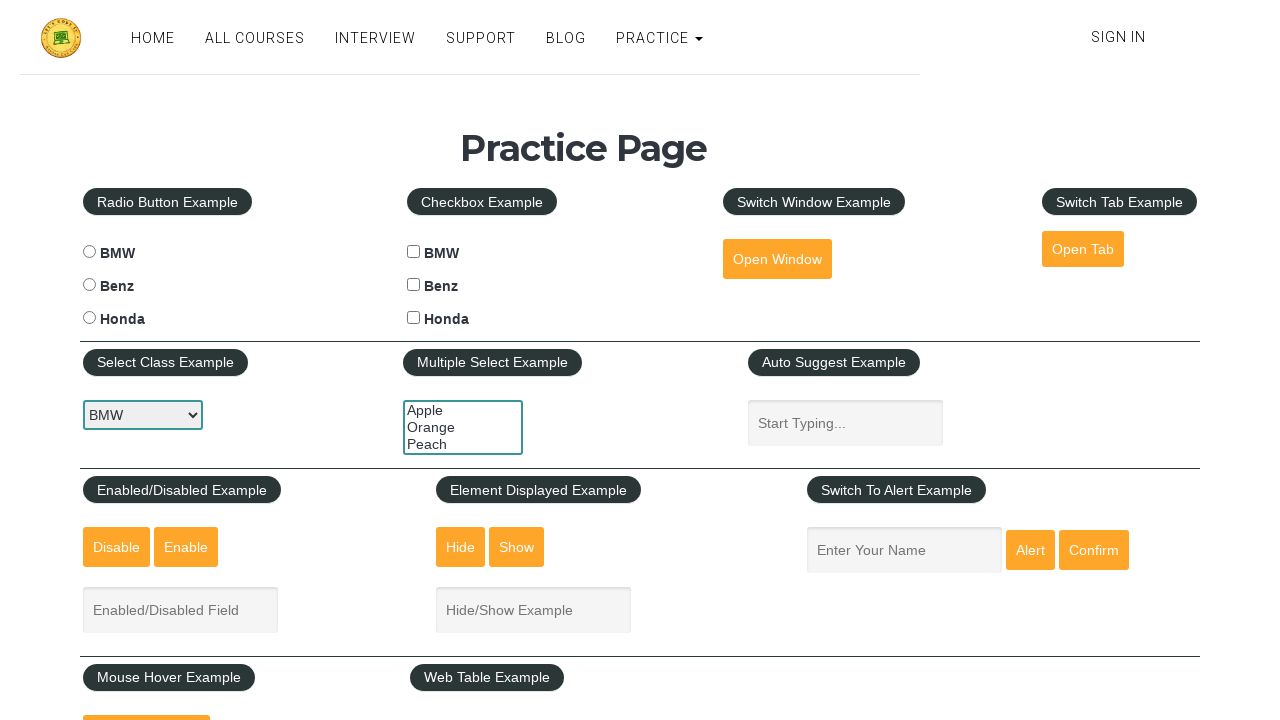

Filled name input field with 'rahul' on input#name[name='enter-name']
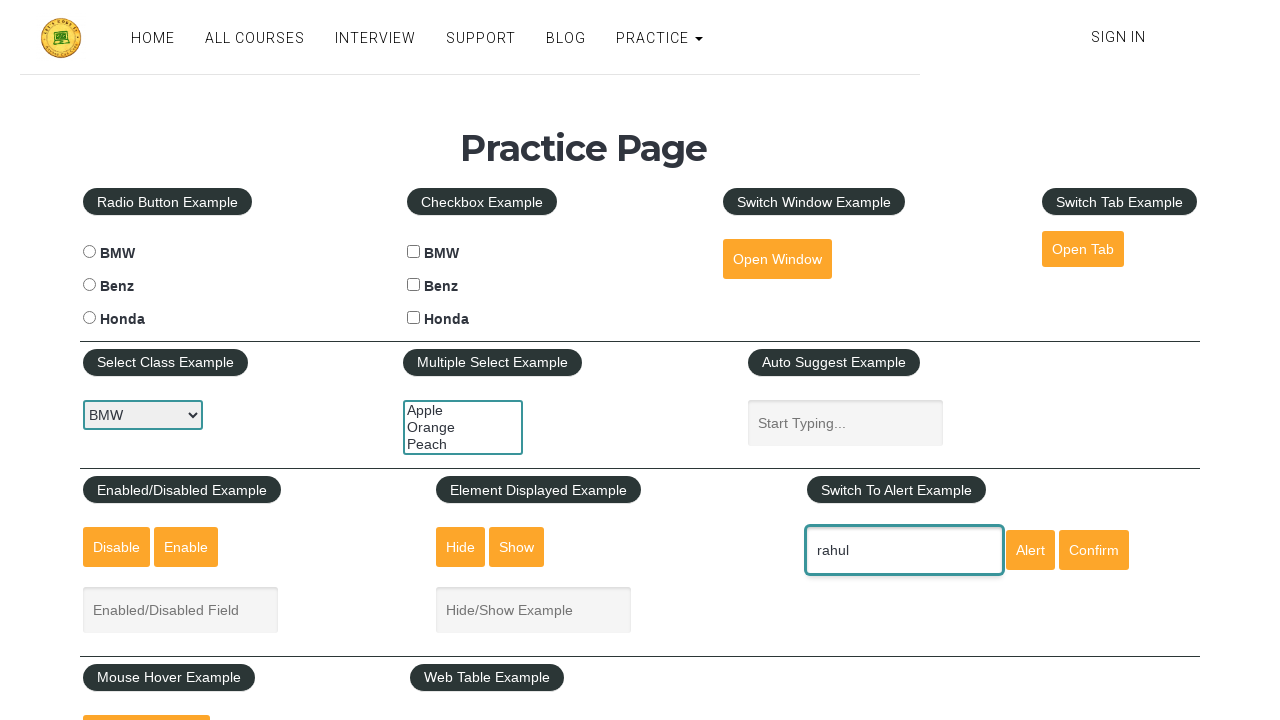

Clicked alert button to trigger alert dialog at (1030, 550) on input#alertbtn
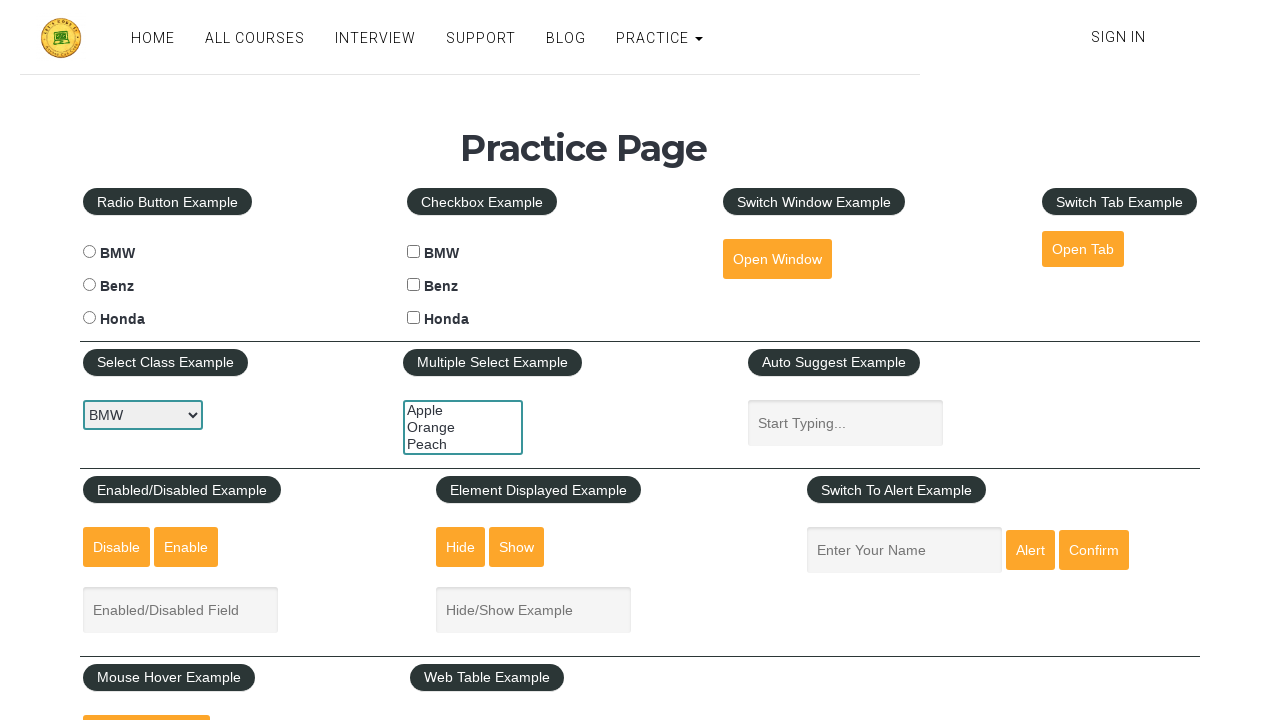

Set up dialog handler to accept alert
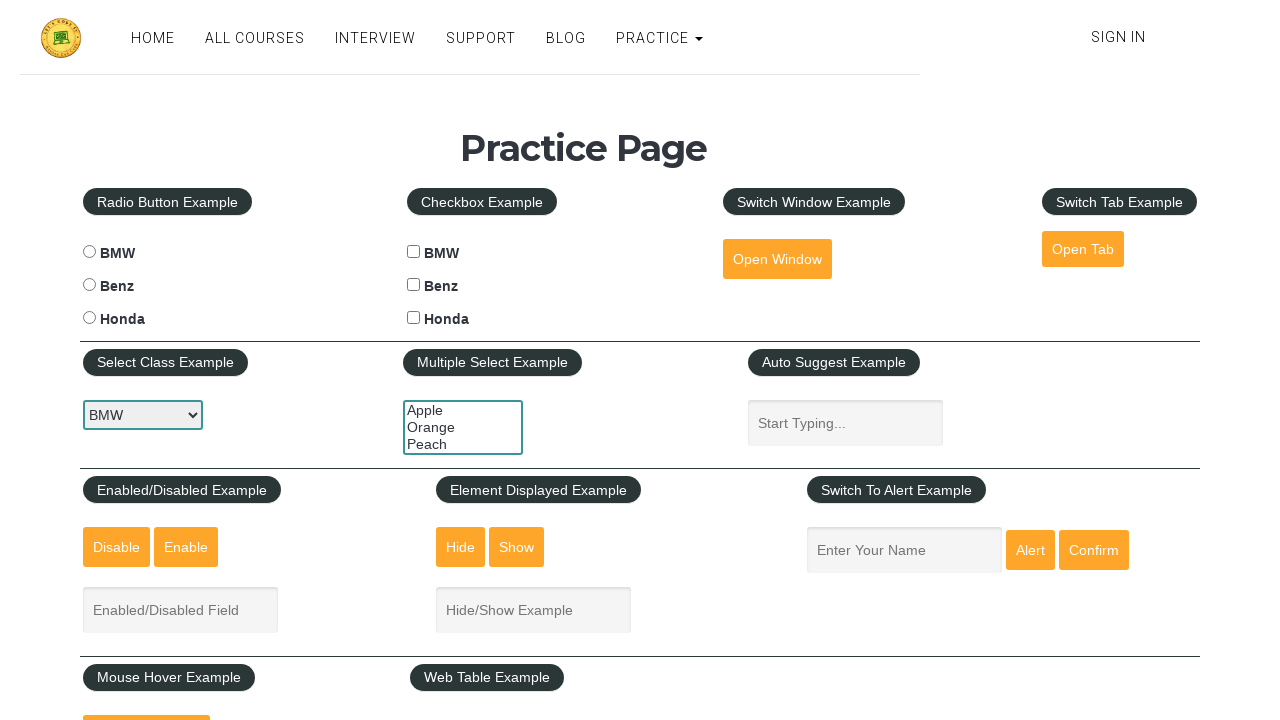

Waited for alert dialog to be processed
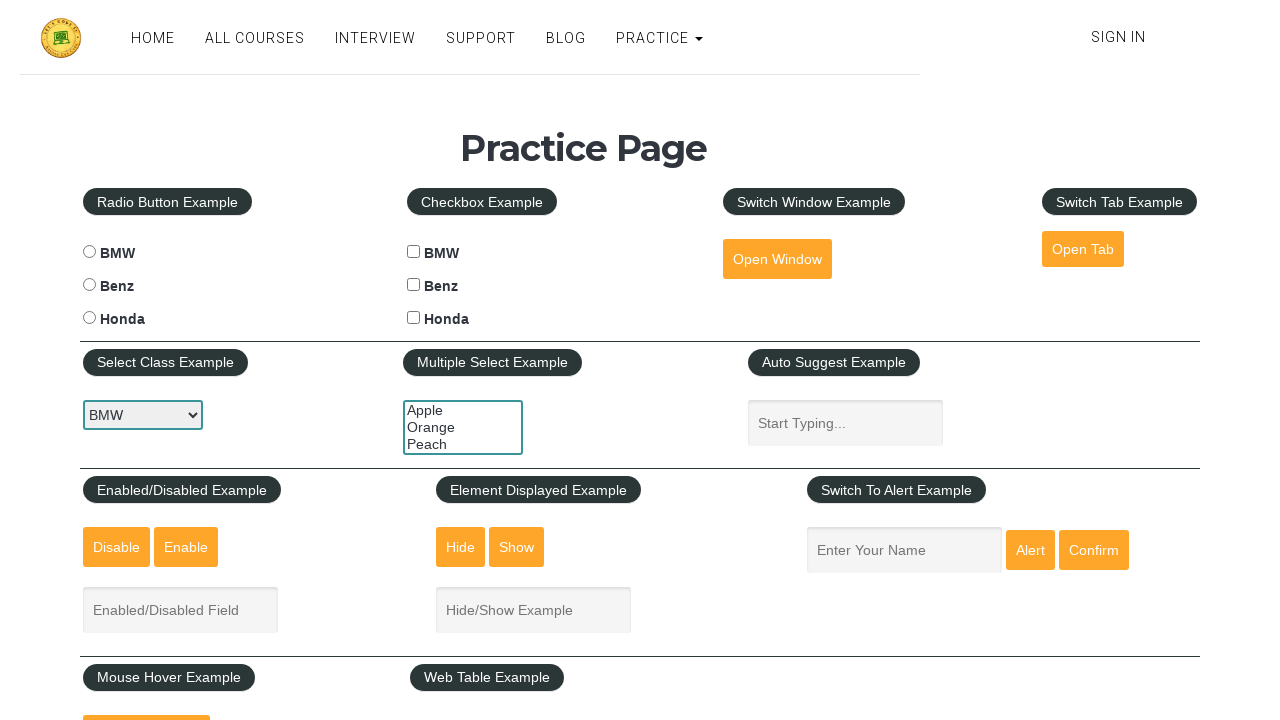

Set up dialog handler to dismiss confirm dialog
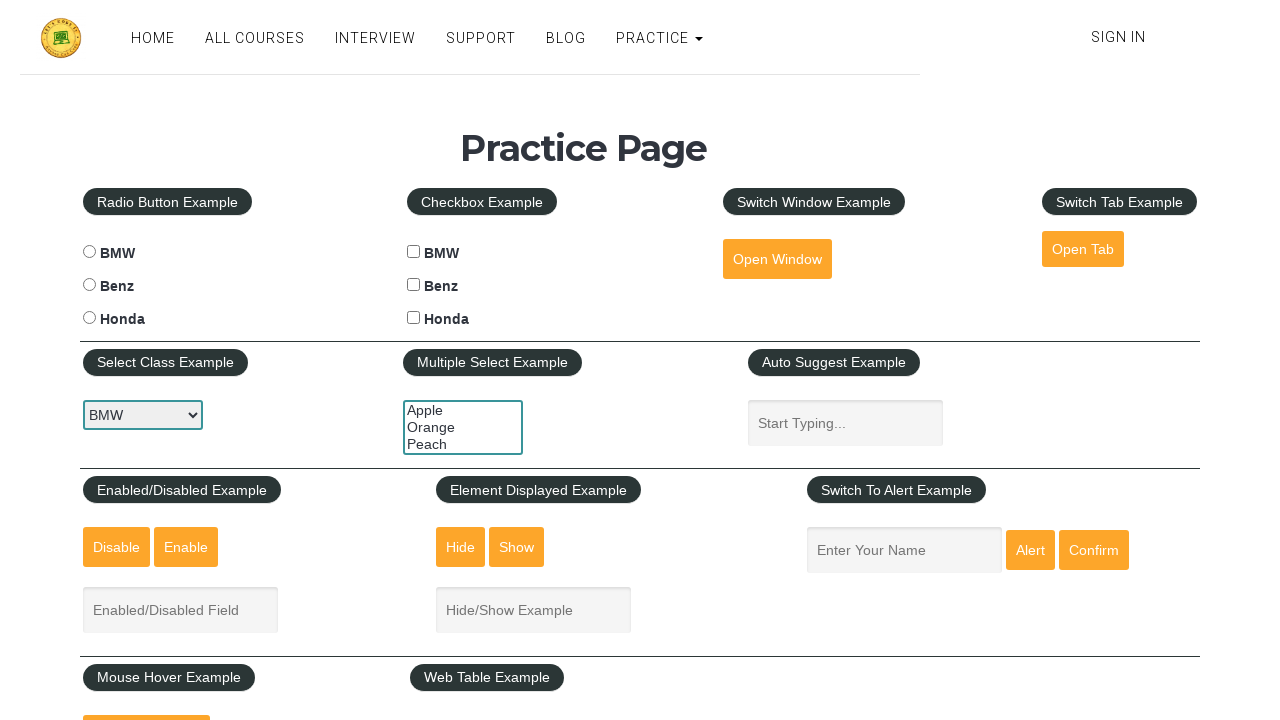

Filled name input field with 'lakahan' for confirm dialog test on input#name[name='enter-name']
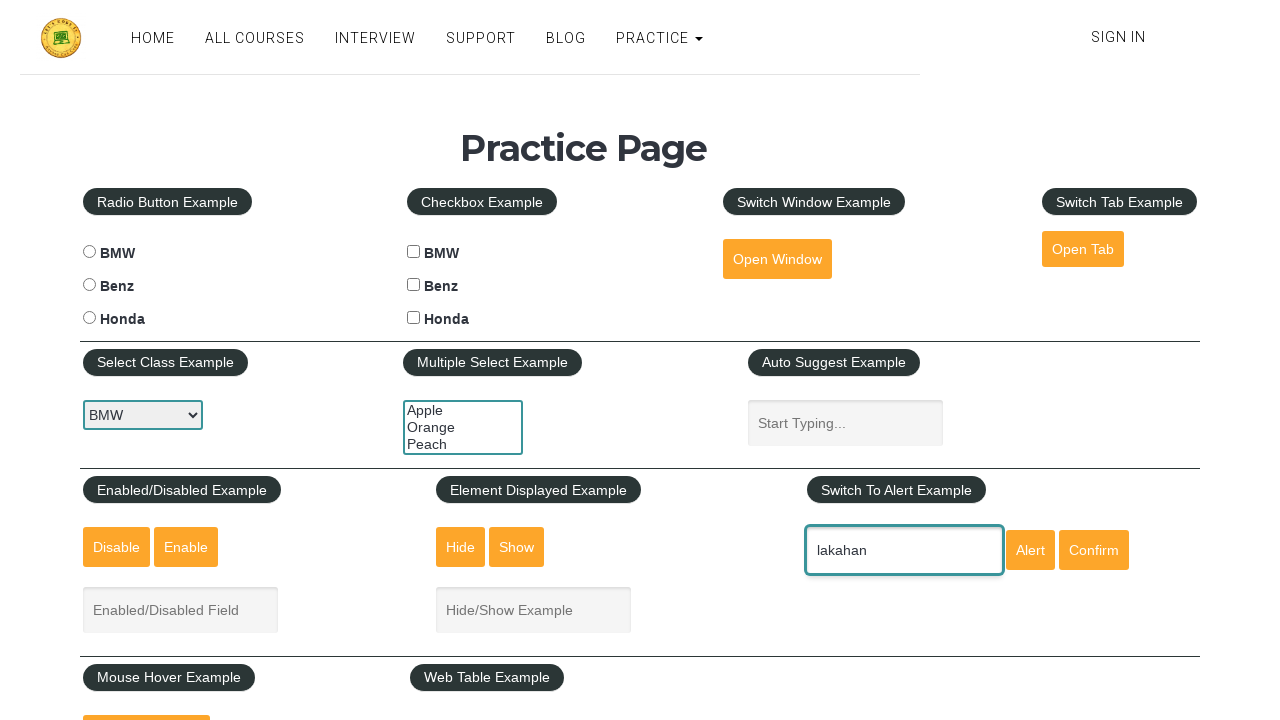

Clicked confirm button to trigger confirm dialog at (1094, 550) on input#confirmbtn
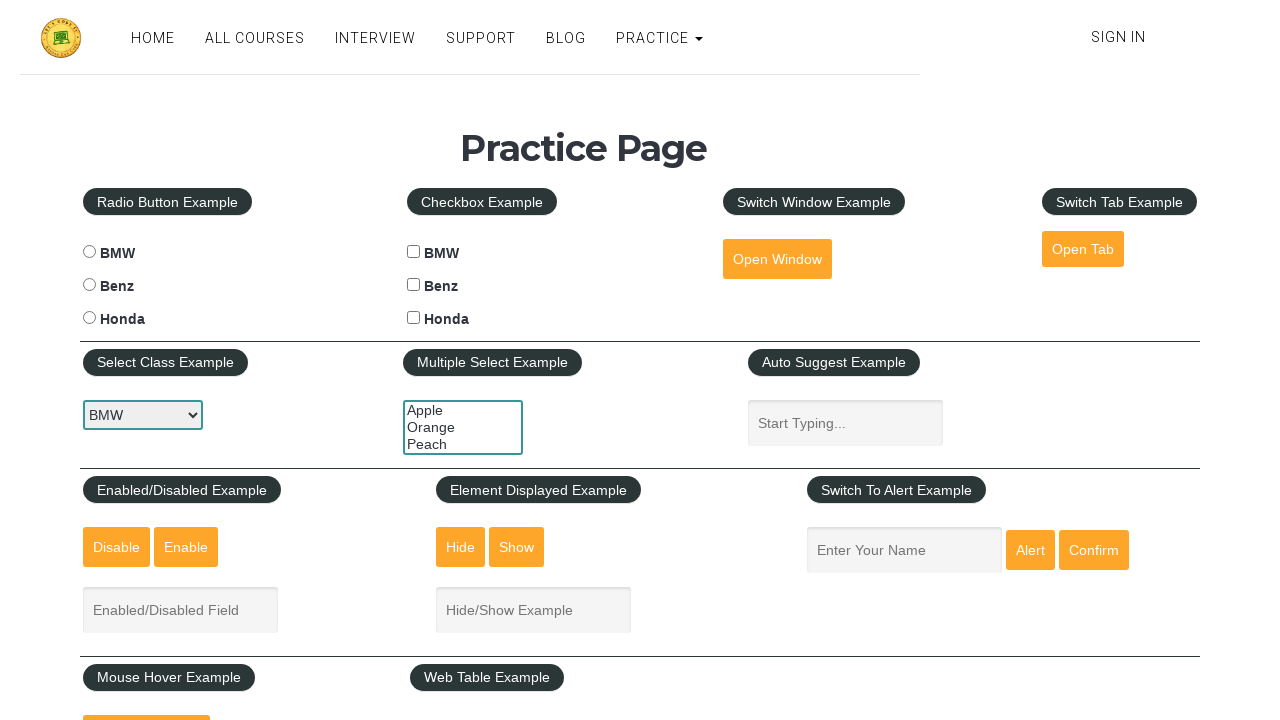

Waited for confirm dialog to be processed and dismissed
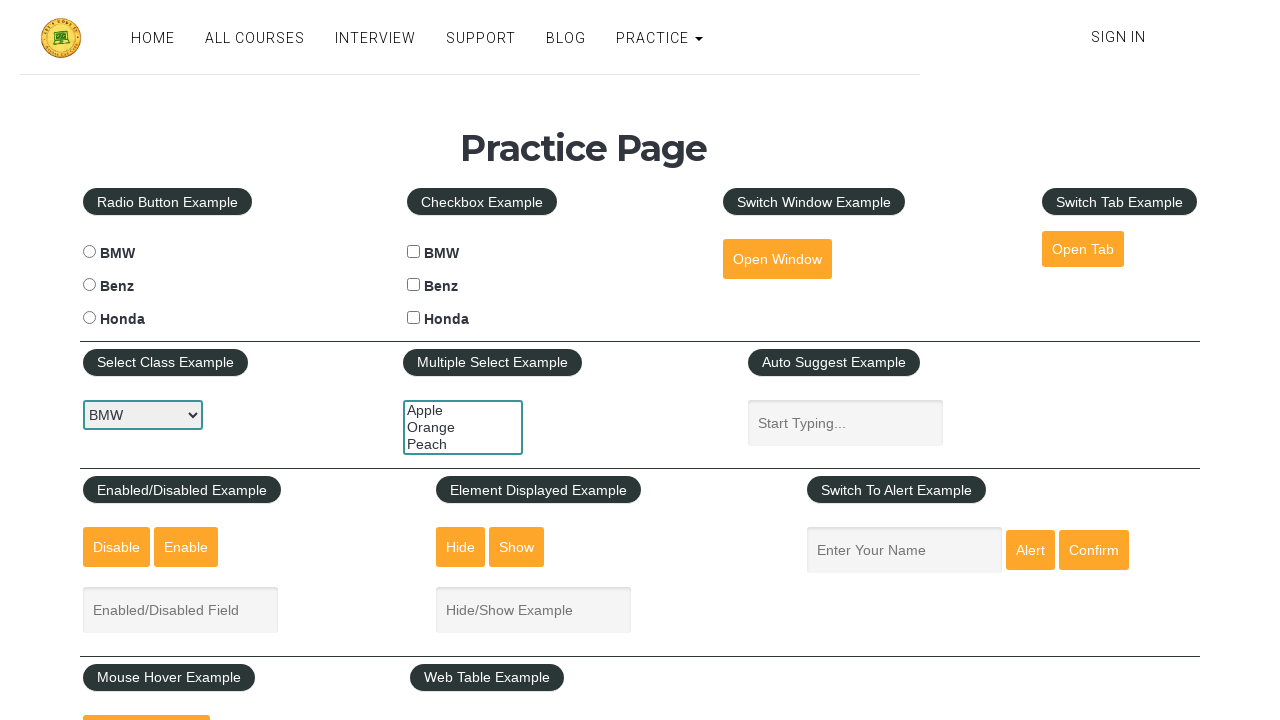

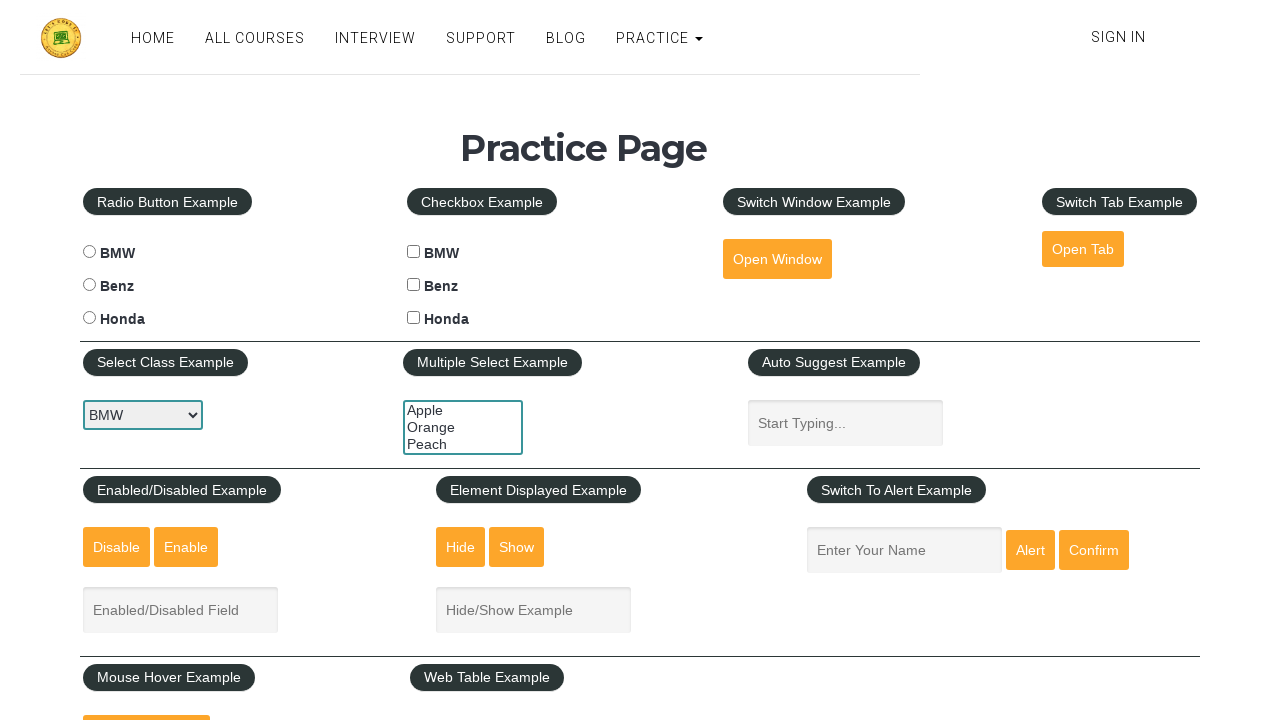